Tests dropdown selection functionality by selecting an option from a dropdown menu by index

Starting URL: https://practice.expandtesting.com/dropdown

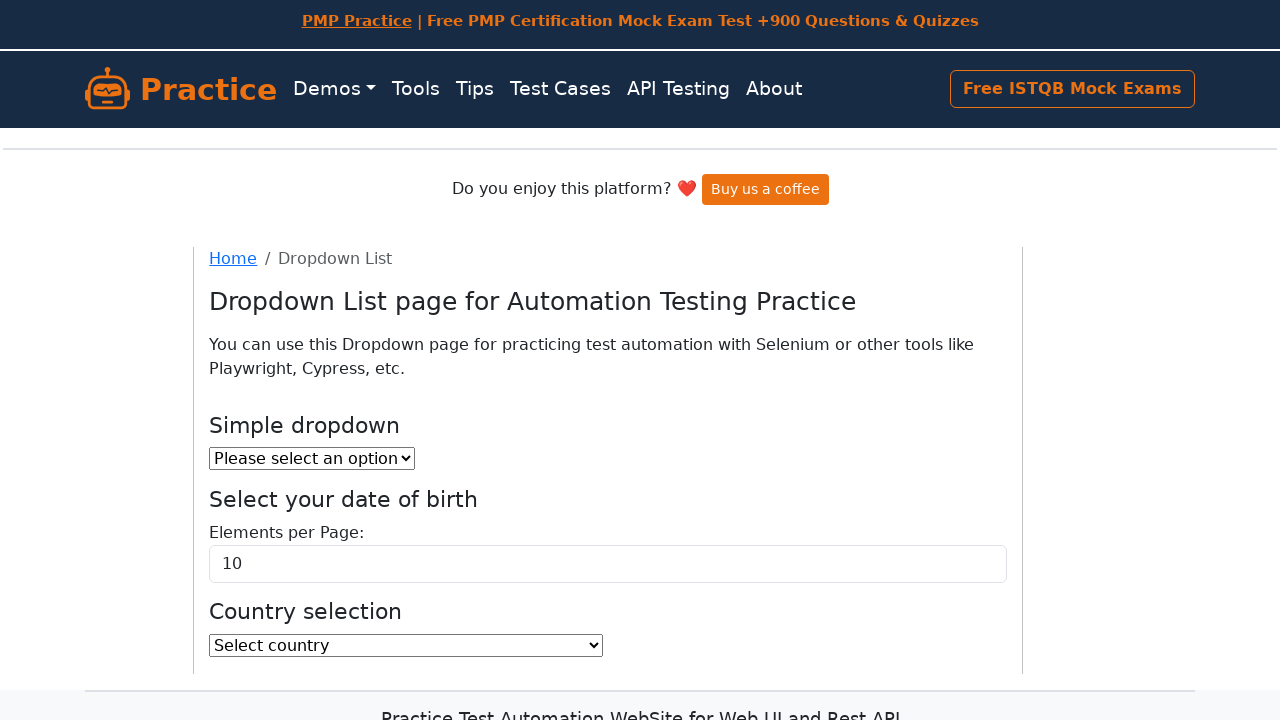

Selected second option from dropdown menu by index on #dropdown
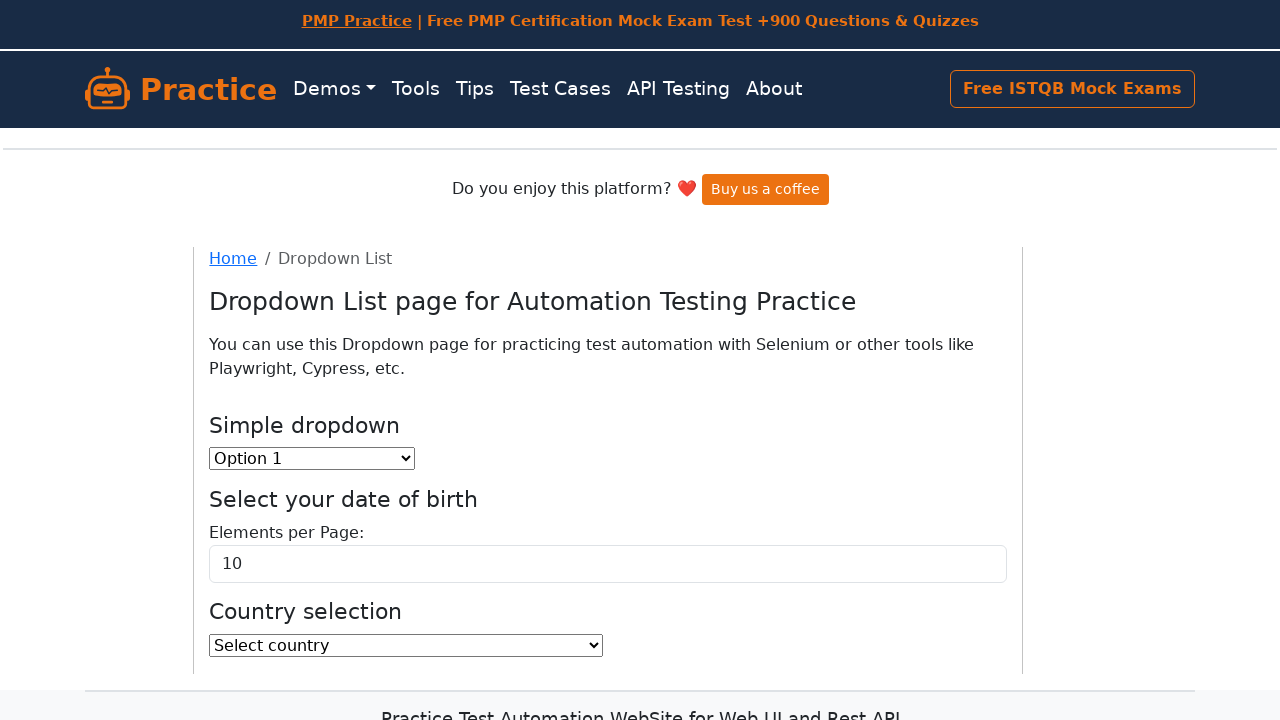

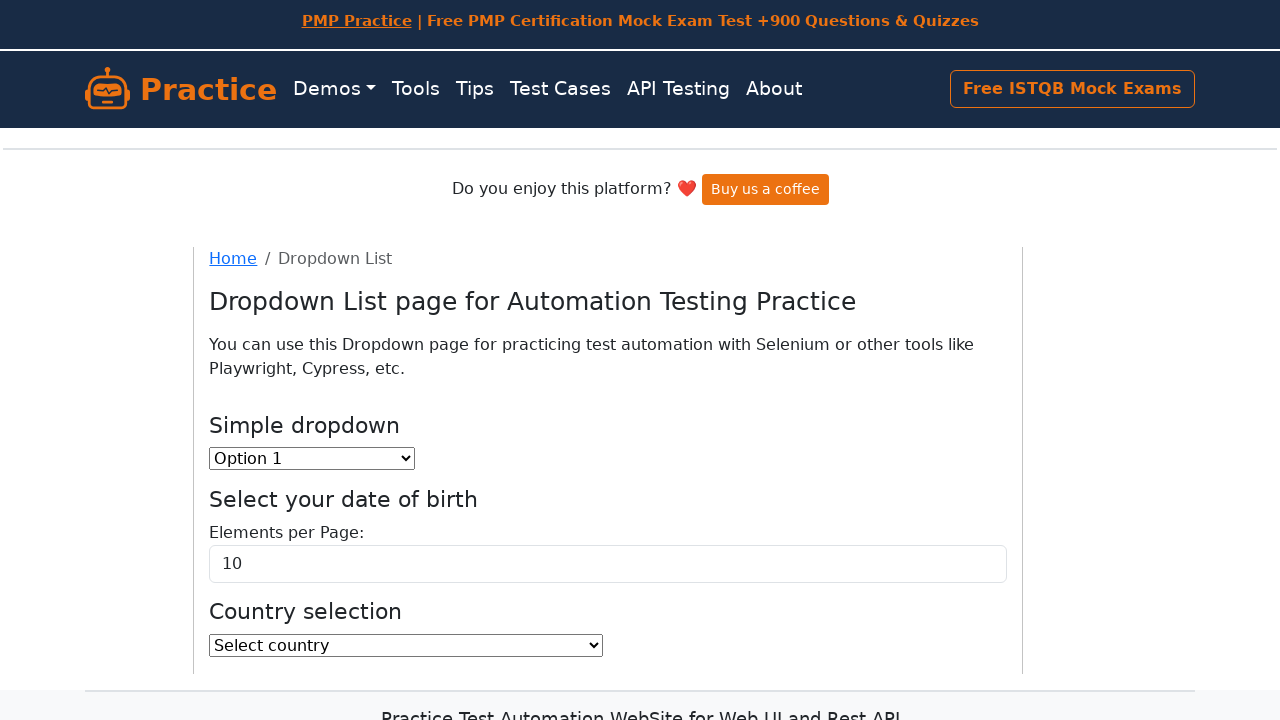